Tests drag-and-drop functionality using the dragAndDrop method to move a draggable element onto a drop target and verifies the drop was successful

Starting URL: https://jqueryui.com/droppable/

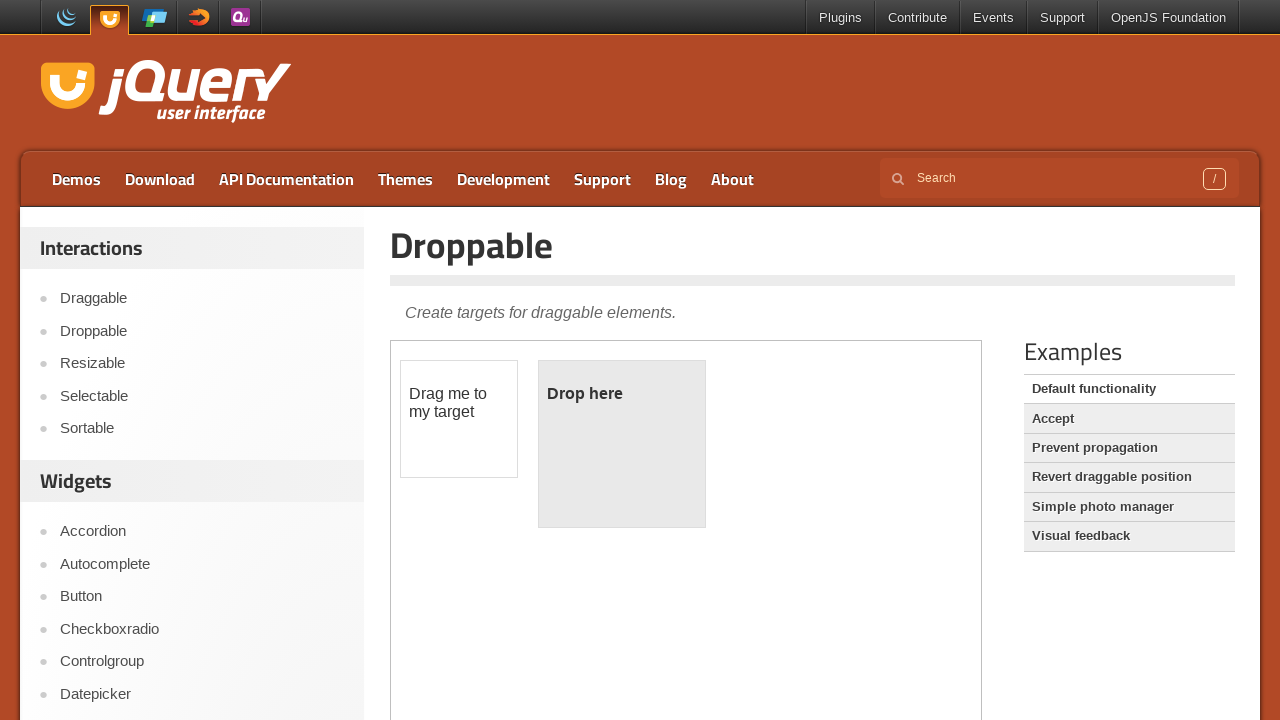

Located the iframe containing the drag-and-drop demo
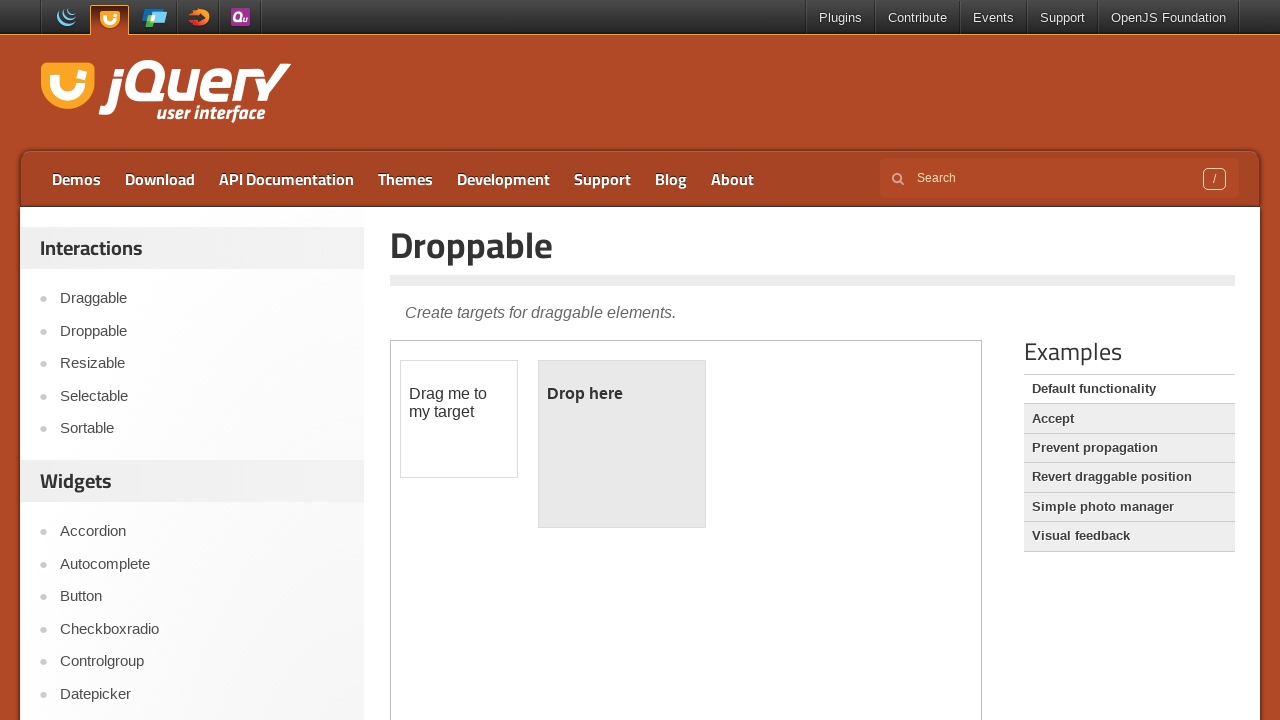

Located the draggable element
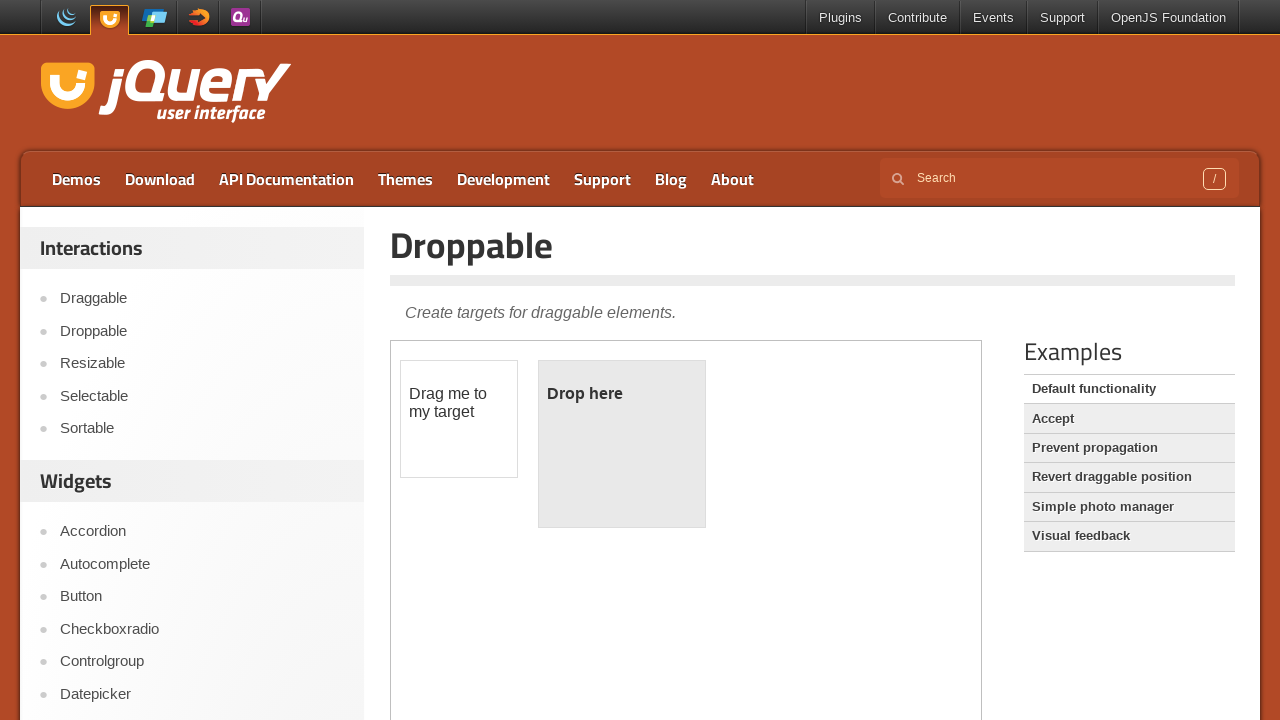

Located the droppable target element
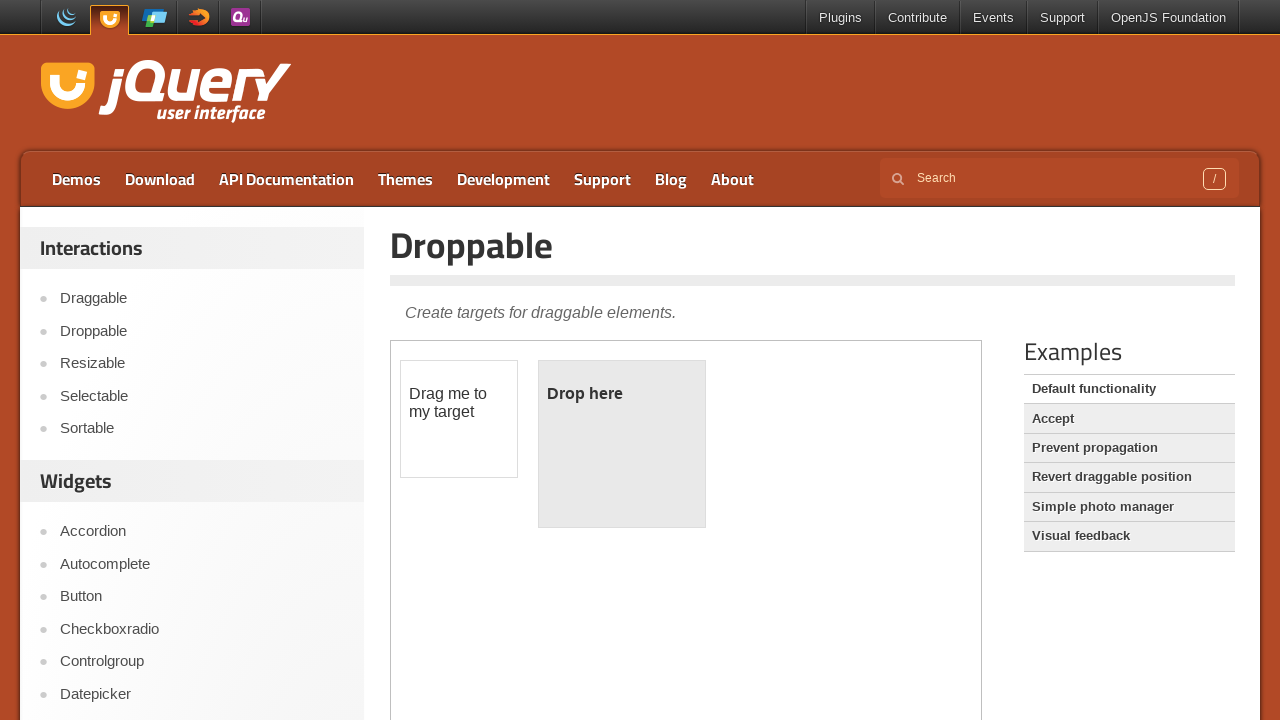

Dragged the draggable element onto the drop target at (622, 444)
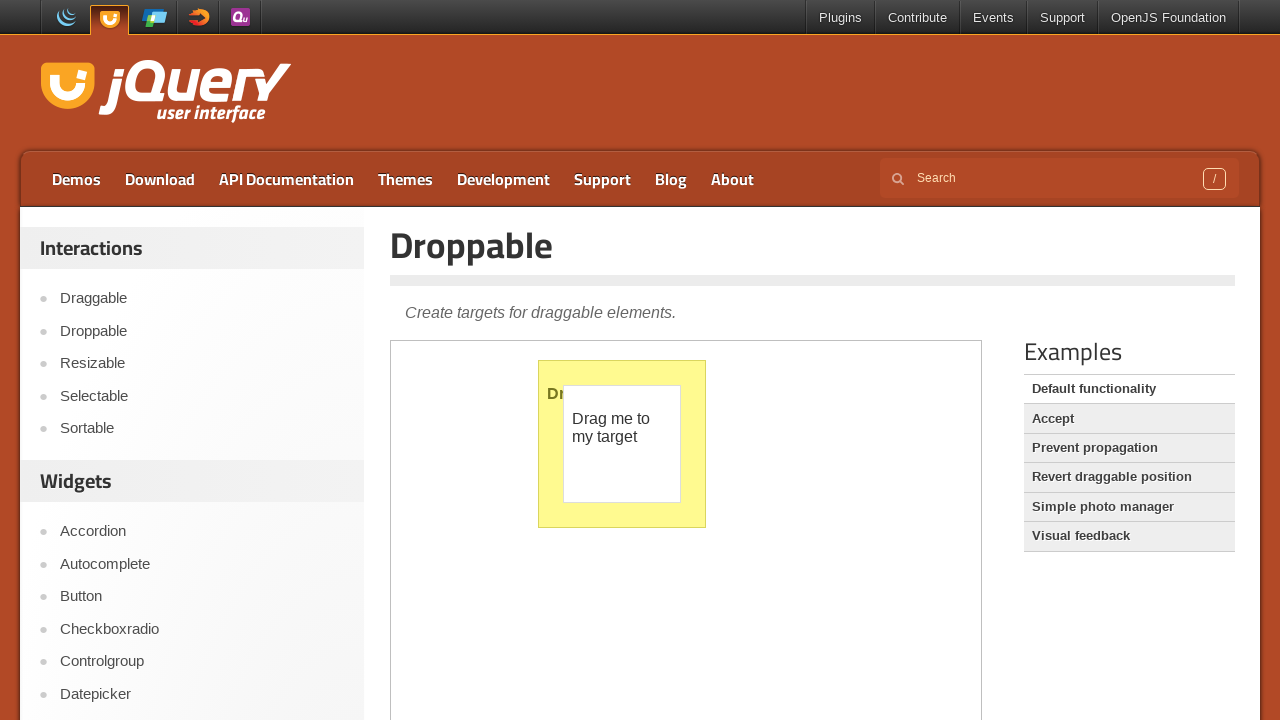

Verified drop was successful - 'Dropped!' message is visible
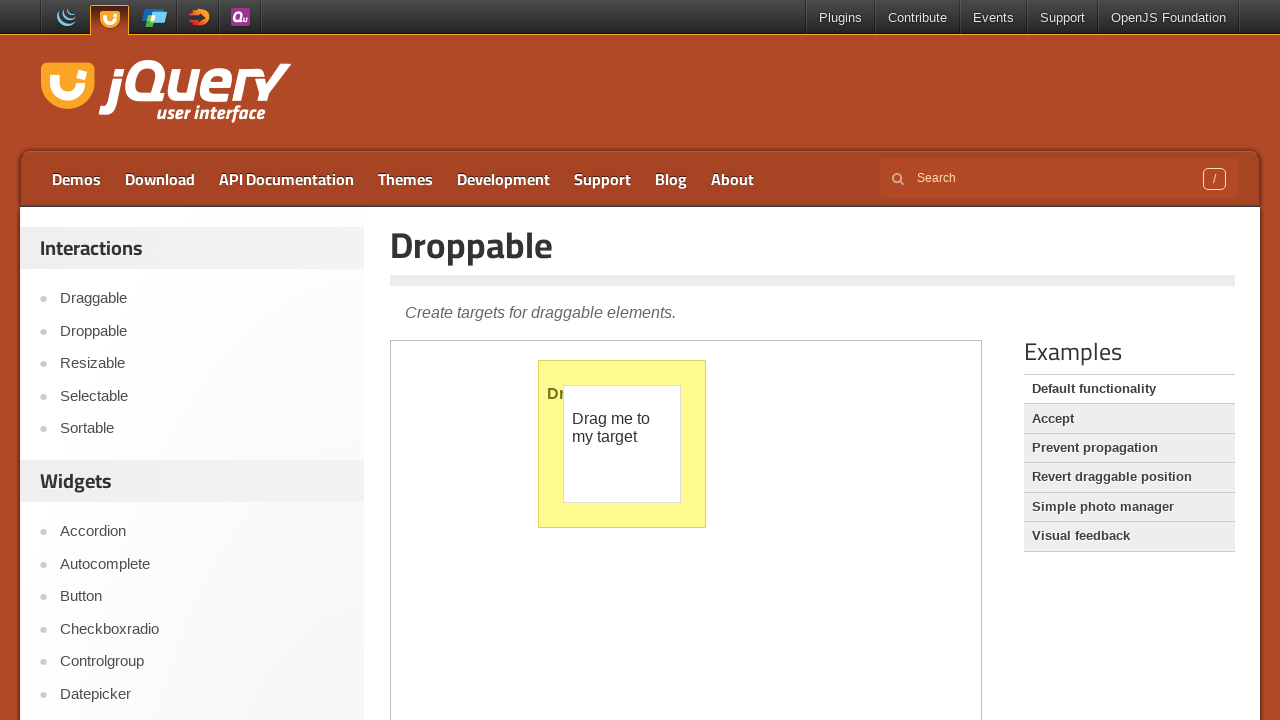

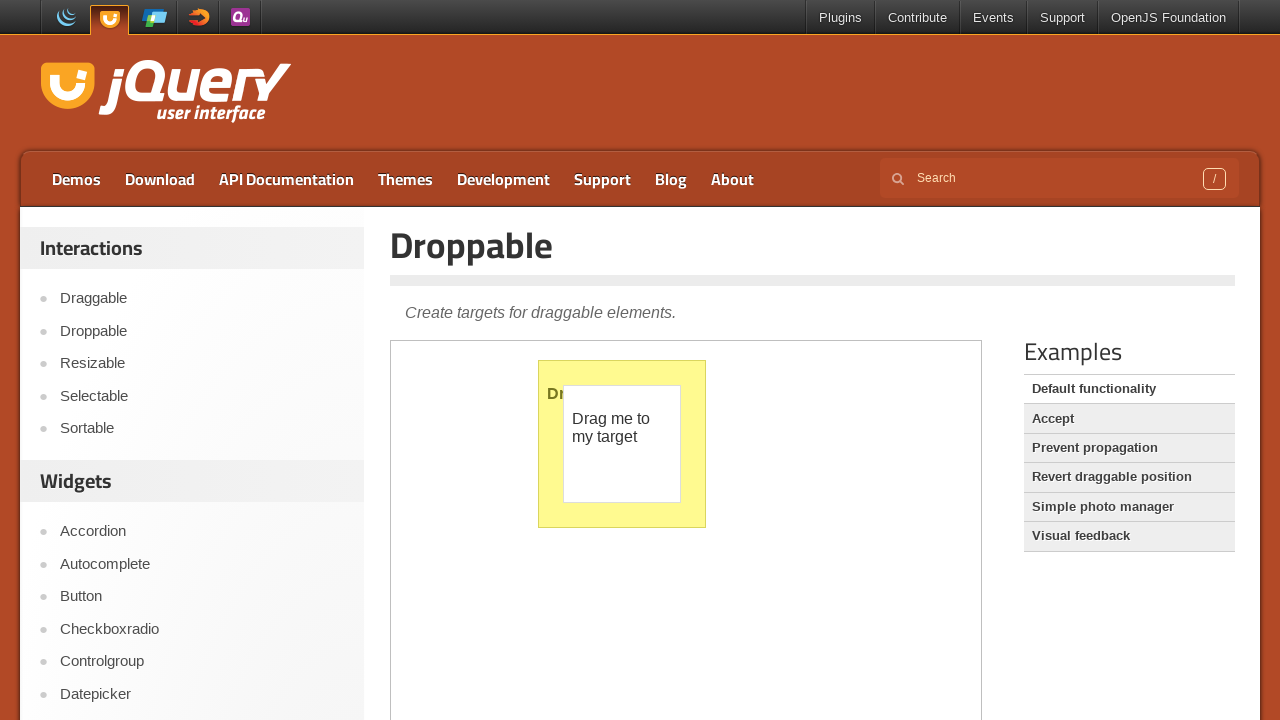